Navigates to the Angular demo app and clicks on the library navigation button. The original script also demonstrates network request interception to modify URL parameters, which can be achieved with Playwright's route interception.

Starting URL: https://rahulshettyacademy.com/angularAppdemo/

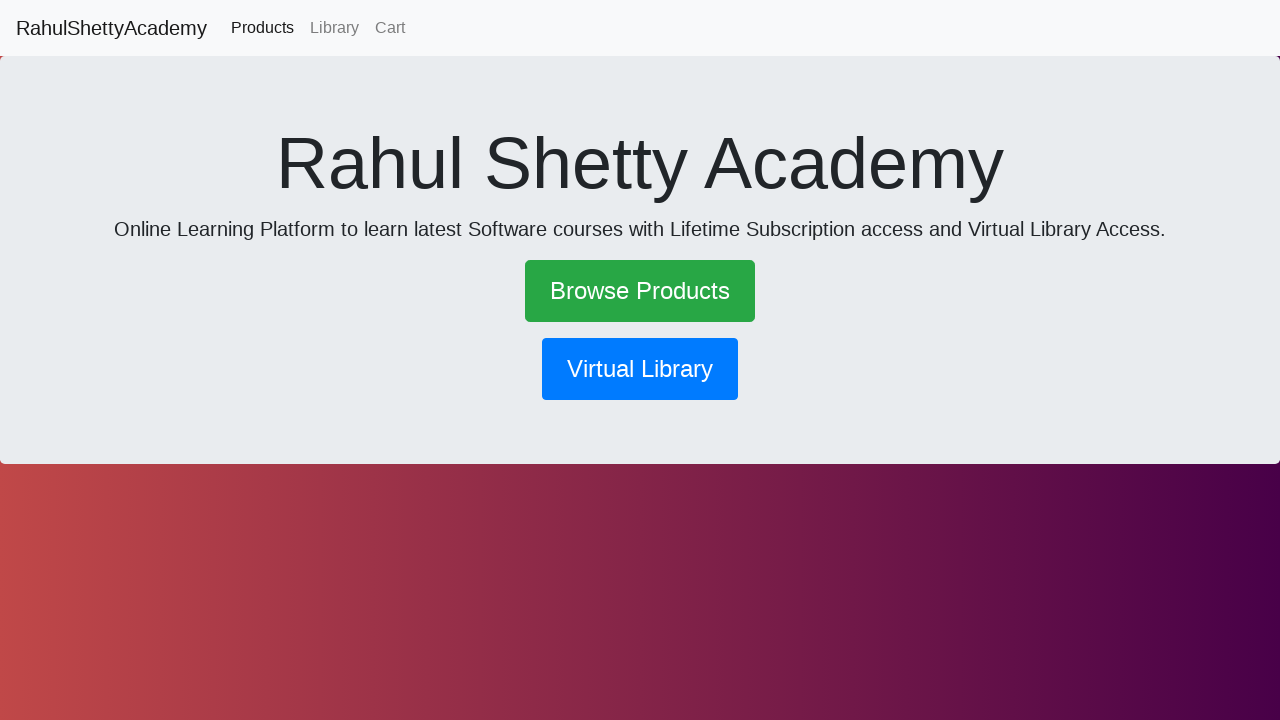

Enabled request interception to modify URLs containing 'shetty' to 'BadGuy'
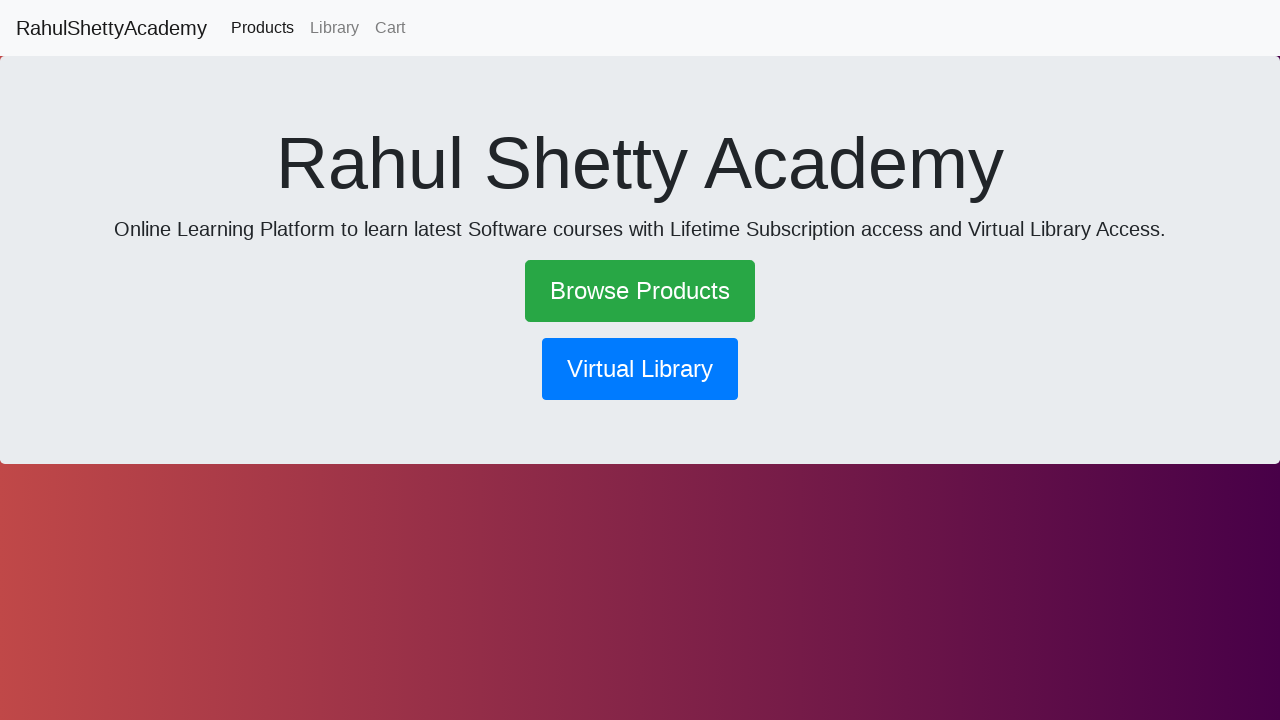

Clicked on the library navigation button at (640, 369) on button[routerlink*='library']
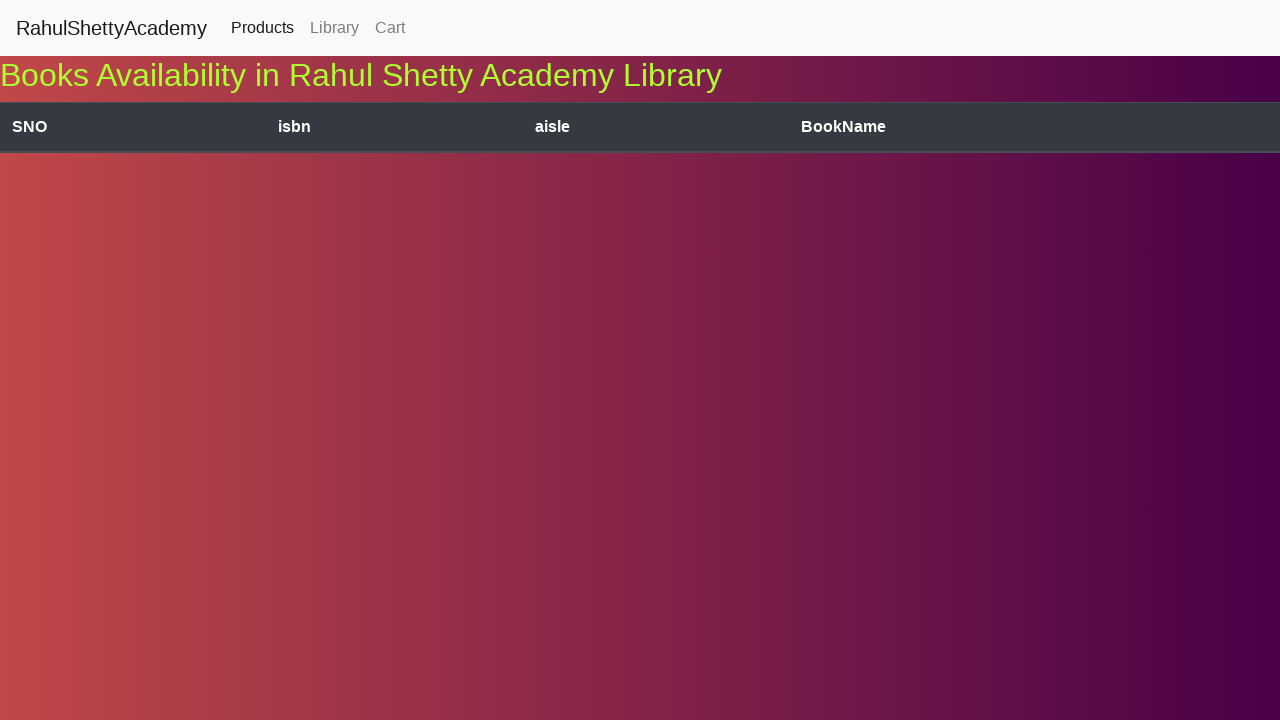

Waited for network to become idle after navigation
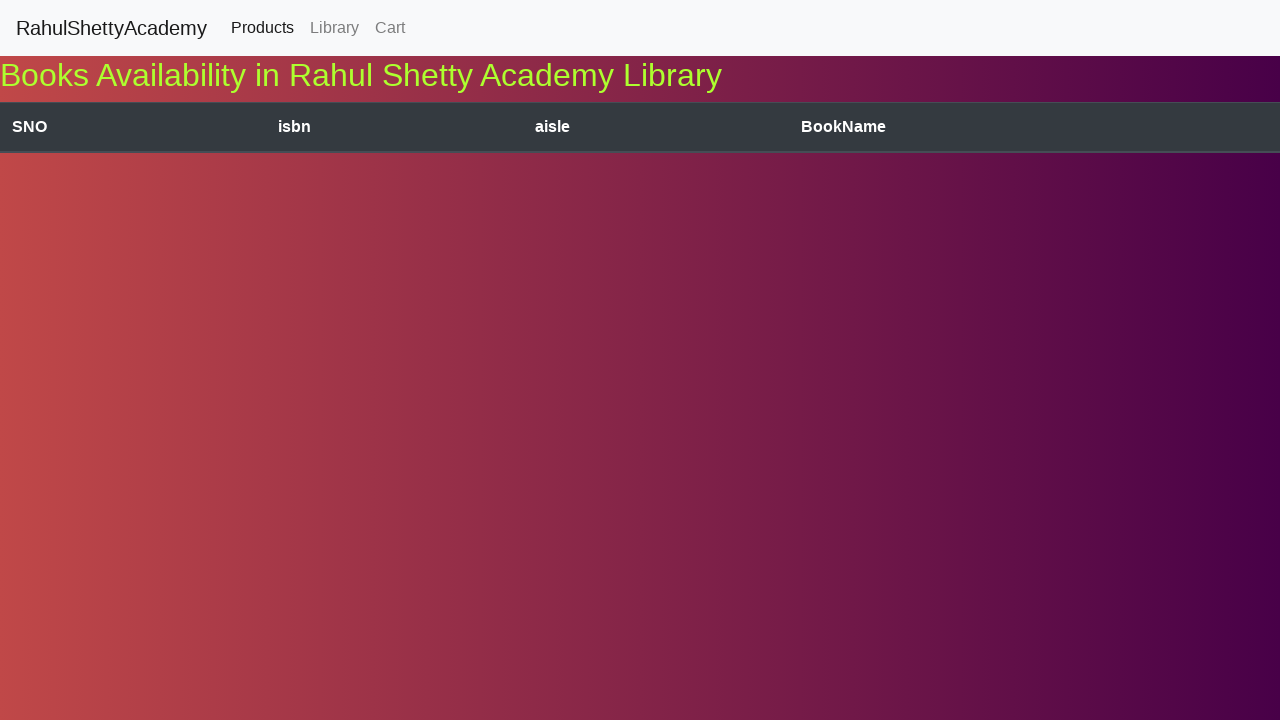

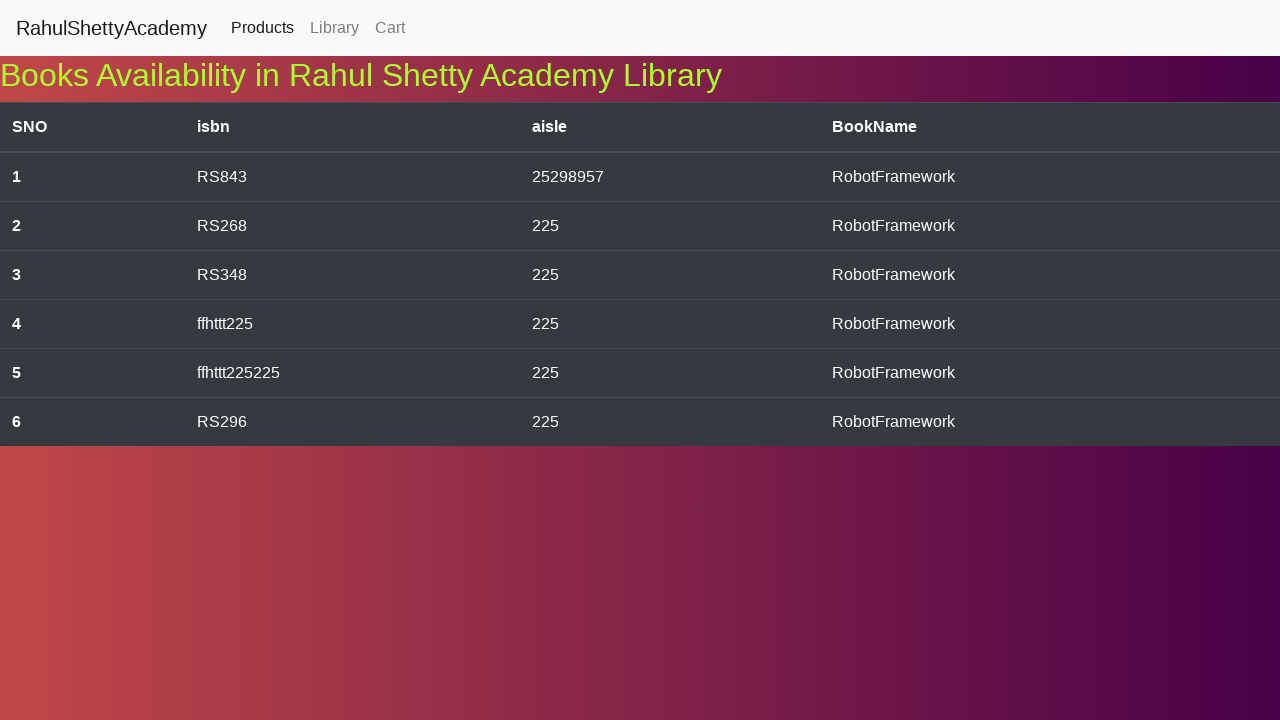